Tests checkbox functionality by clicking checkboxes and verifying their state

Starting URL: https://the-internet.herokuapp.com/checkboxes

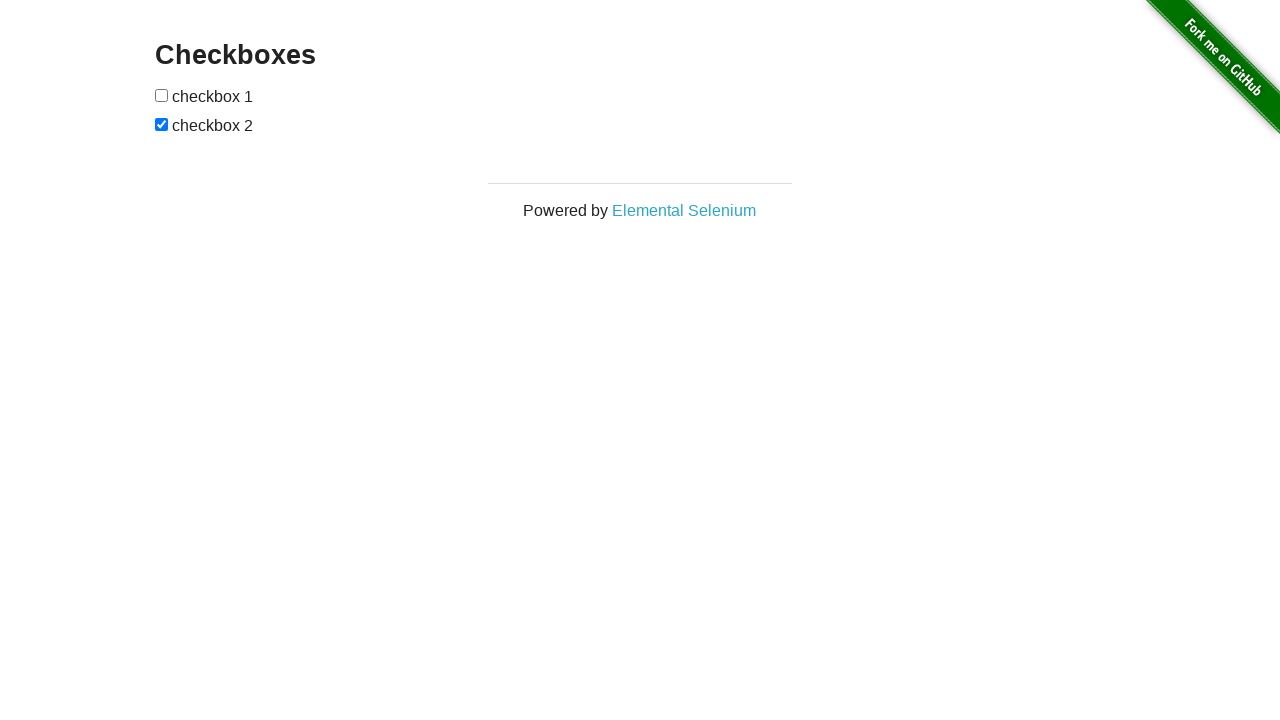

Clicked first checkbox at (162, 95) on (//input)[1]
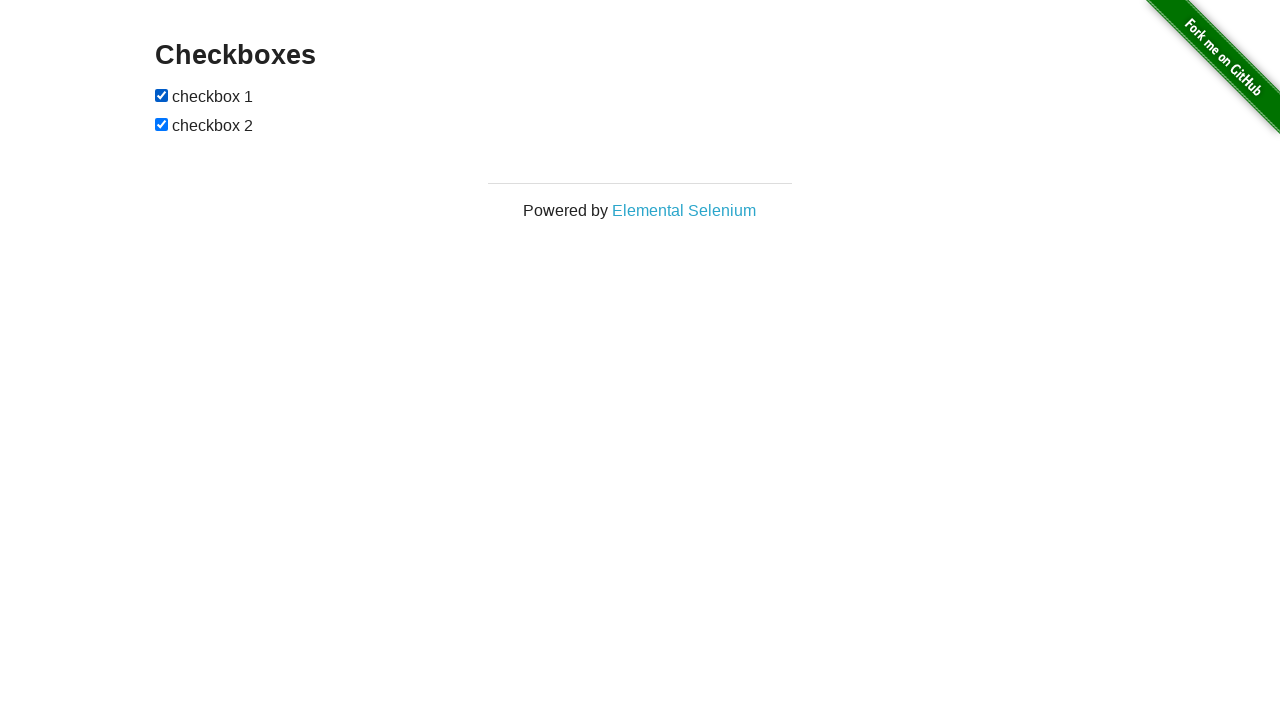

Verified first checkbox is checked
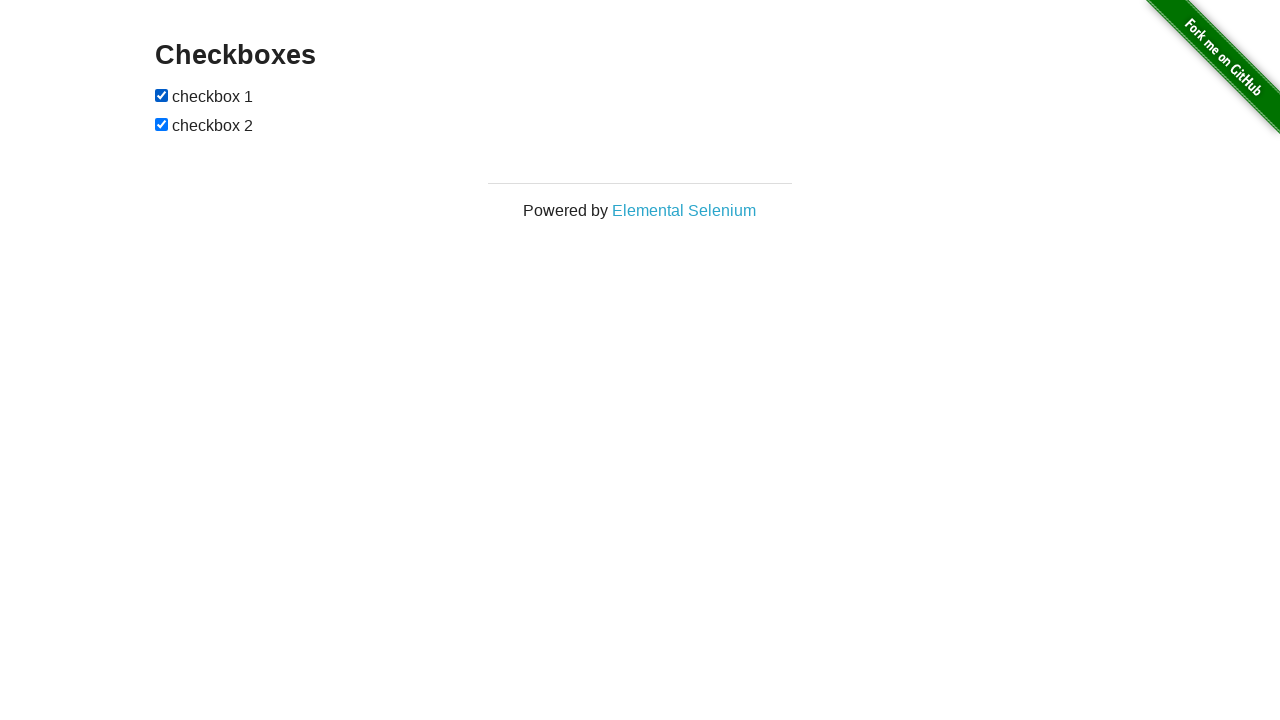

Clicked second checkbox at (162, 124) on (//input)[2]
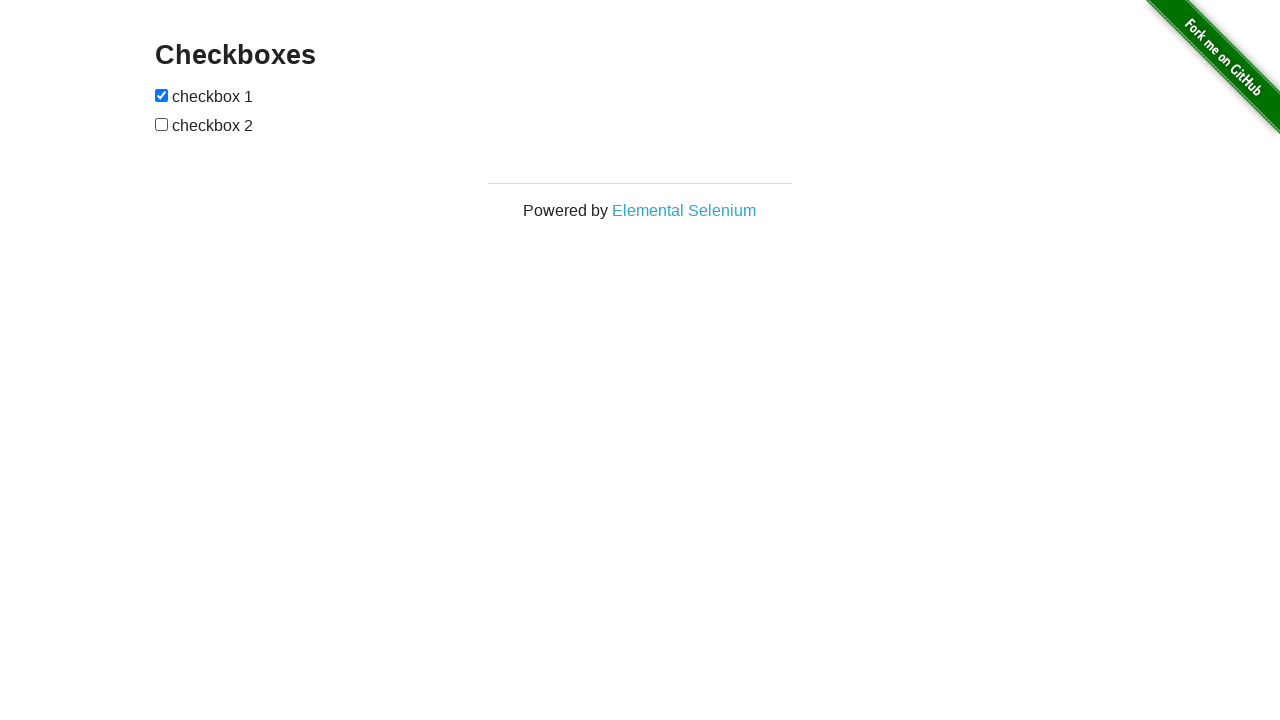

Verified second checkbox is not checked
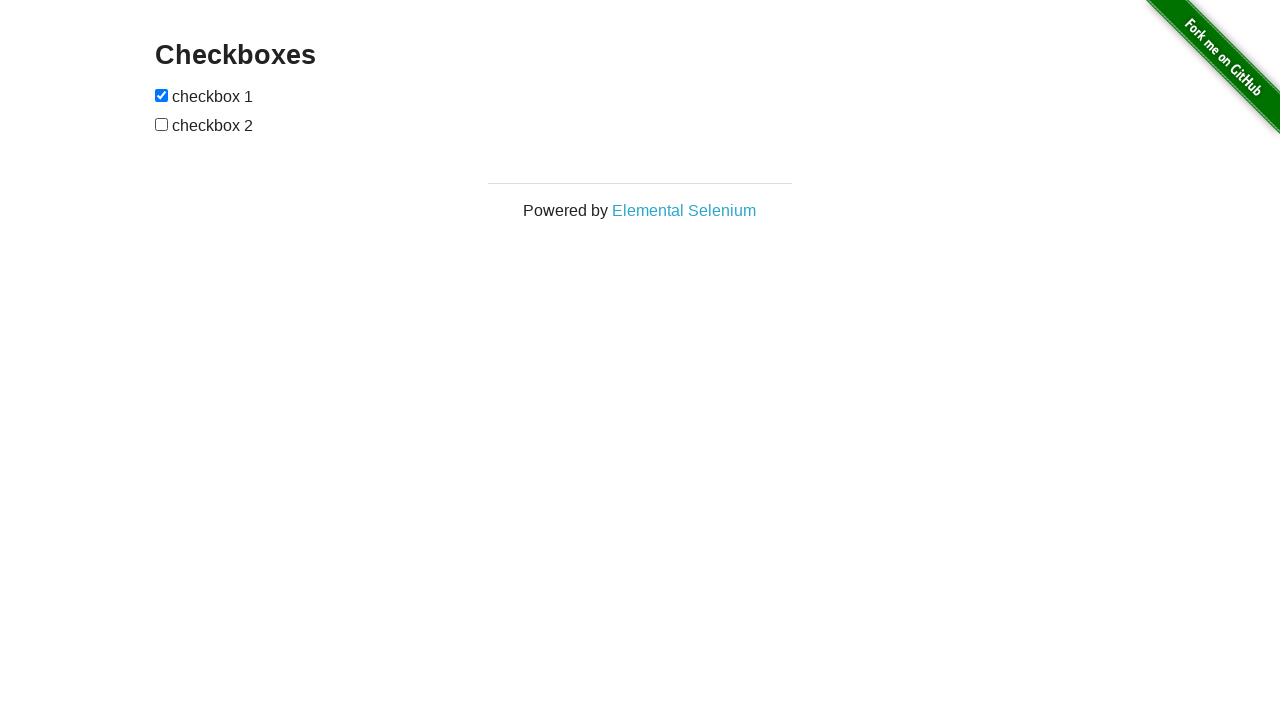

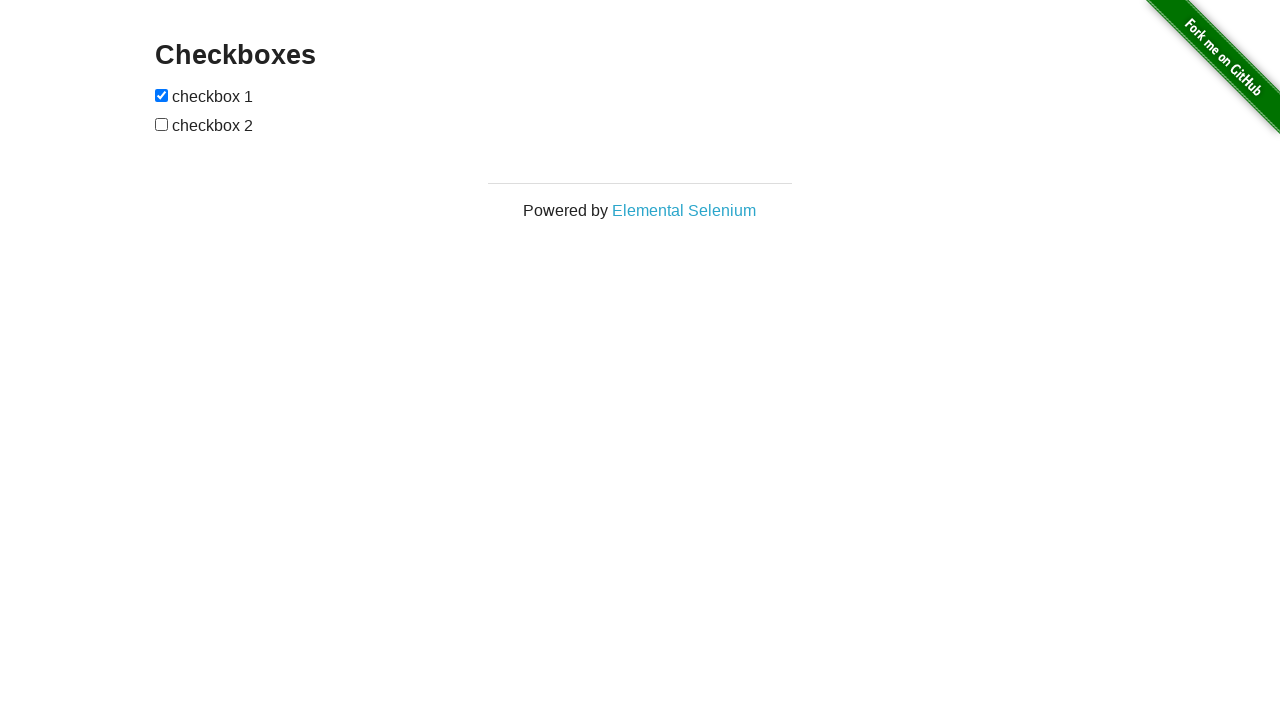